Tests JavaScript Prompt dialog by clicking the prompt button, entering text "Abdullah" into the prompt, accepting it, and verifying the result contains the entered text

Starting URL: https://the-internet.herokuapp.com/javascript_alerts

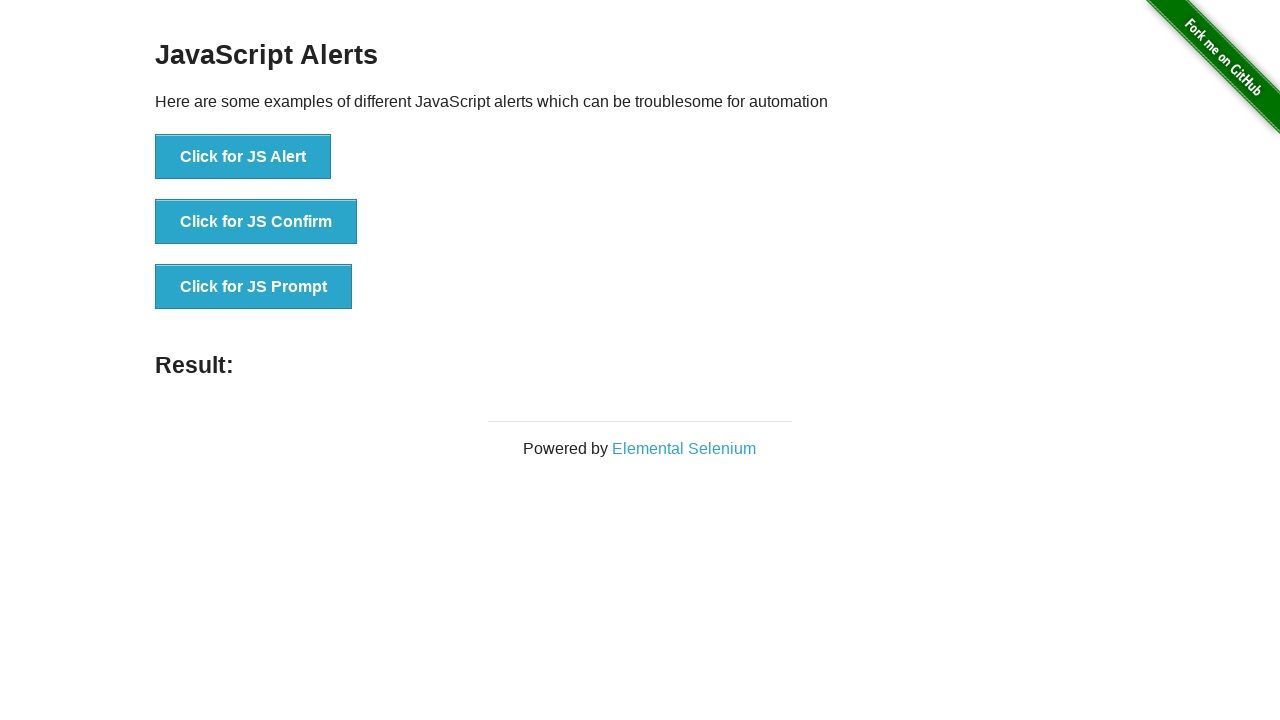

Set up dialog handler to accept prompt with text 'Abdullah'
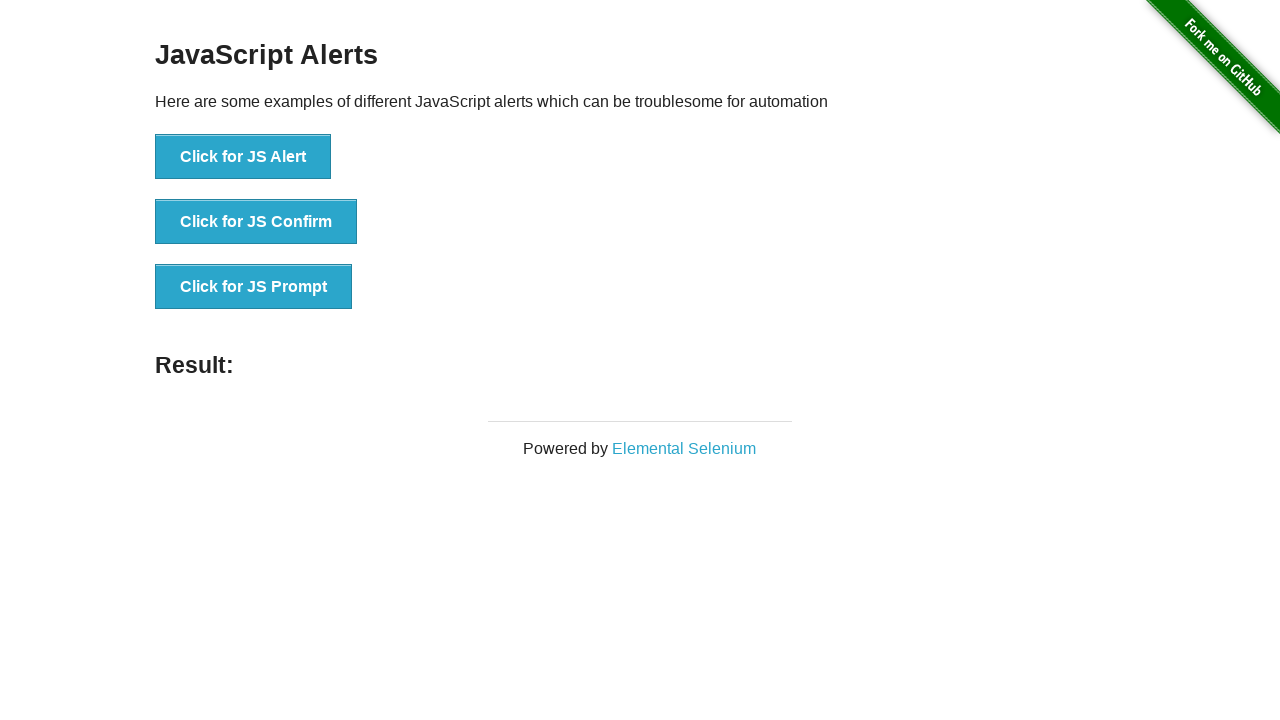

Clicked the JS Prompt button at (254, 287) on xpath=//*[text()='Click for JS Prompt']
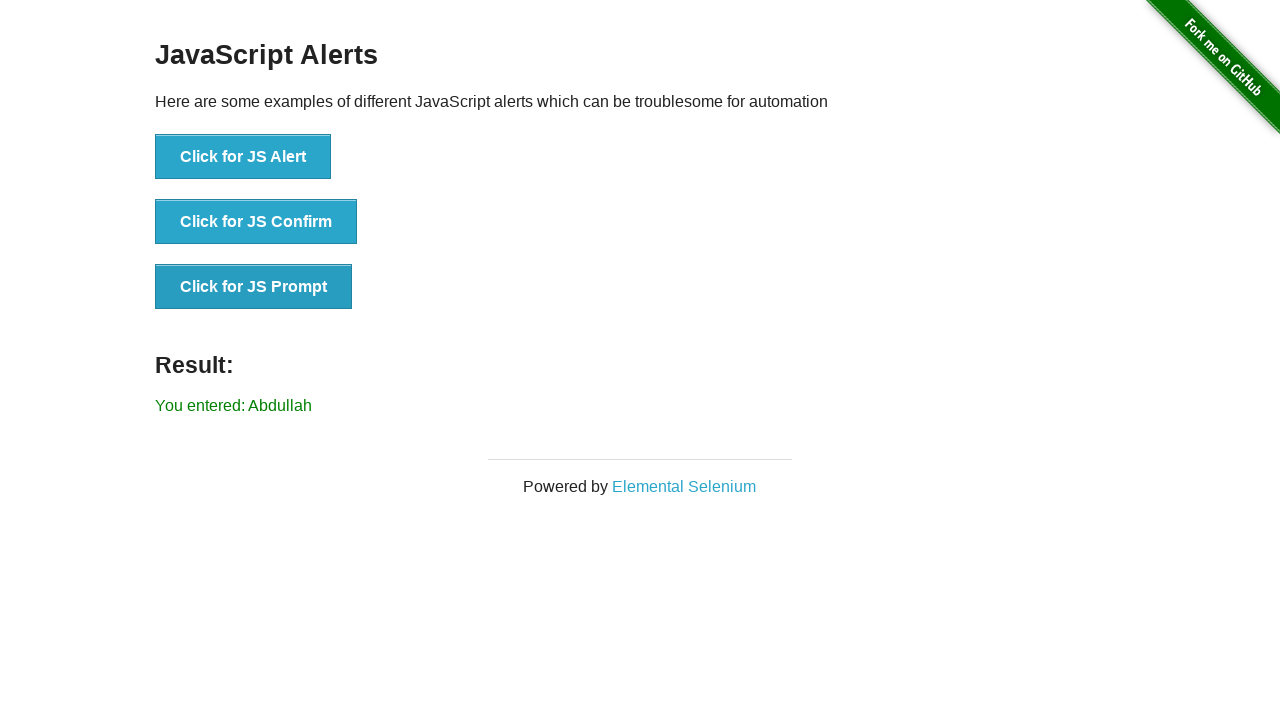

Result element loaded after prompt dialog was handled
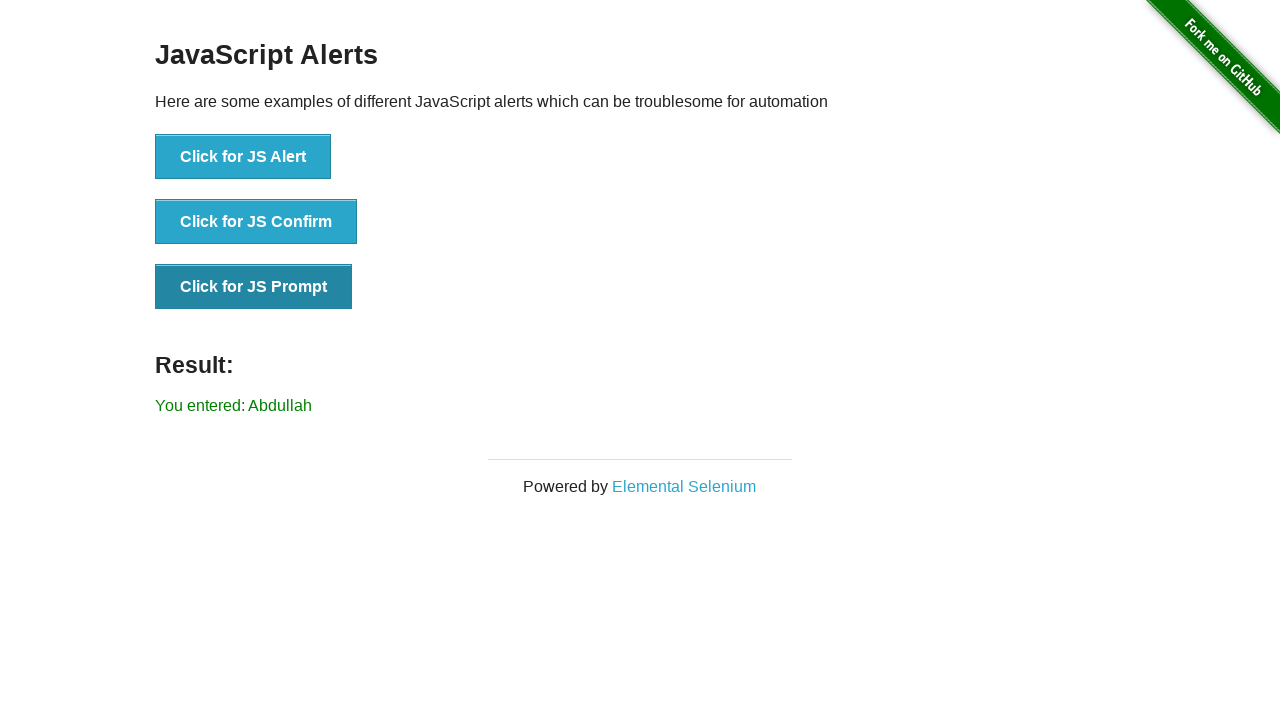

Retrieved result text from #result element
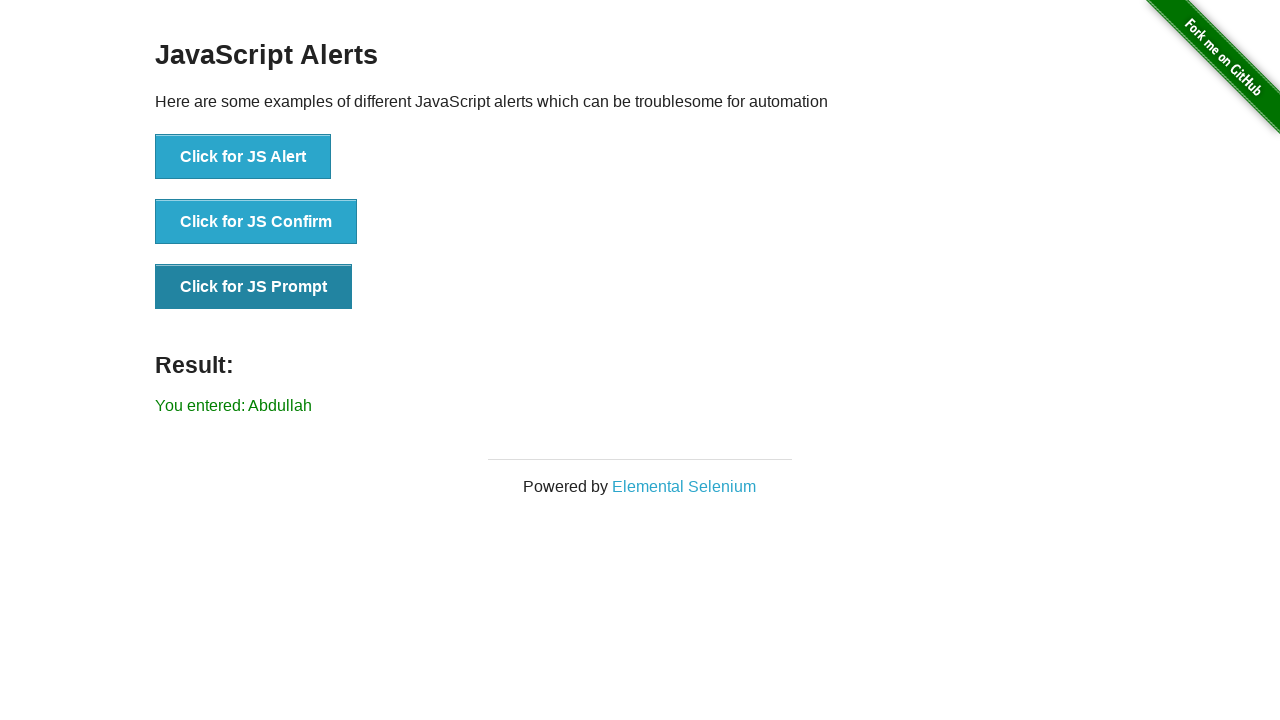

Verified result text contains 'Abdullah'
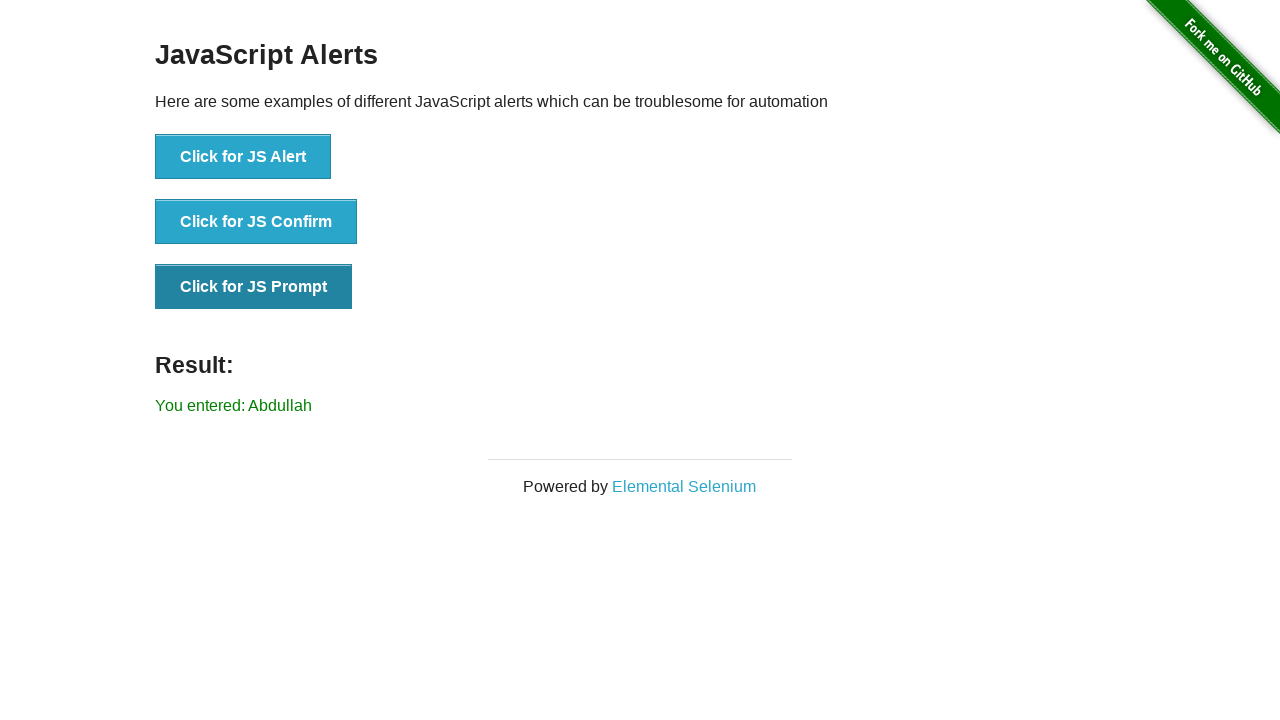

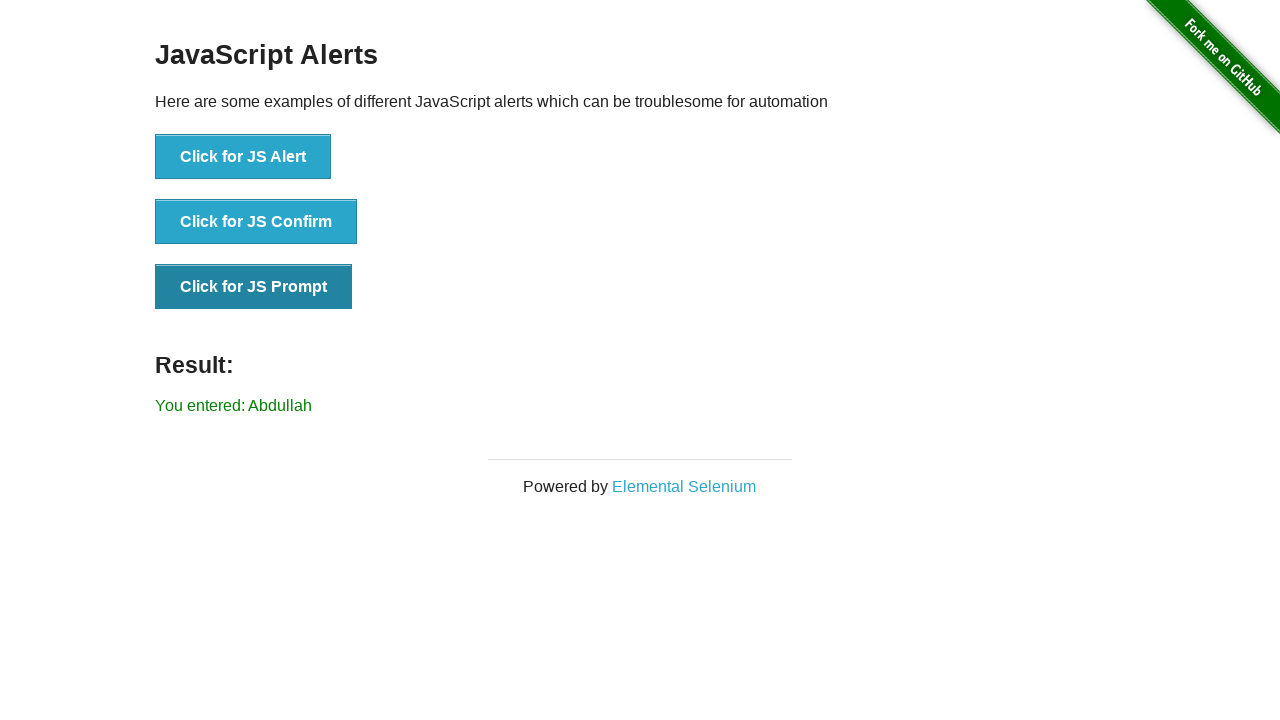